Tests interaction with form elements including radio buttons and text visibility toggle on an automation practice page.

Starting URL: https://rahulshettyacademy.com/AutomationPractice/

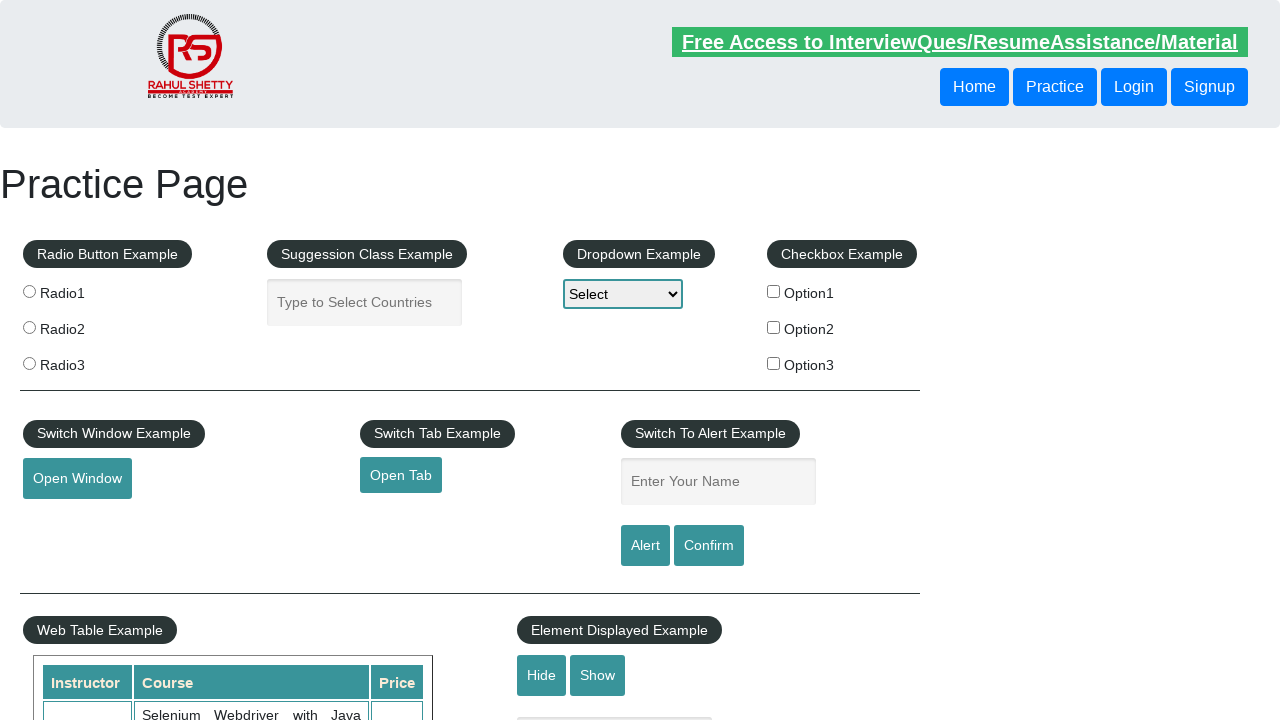

Located radio button 2 and checked initial state
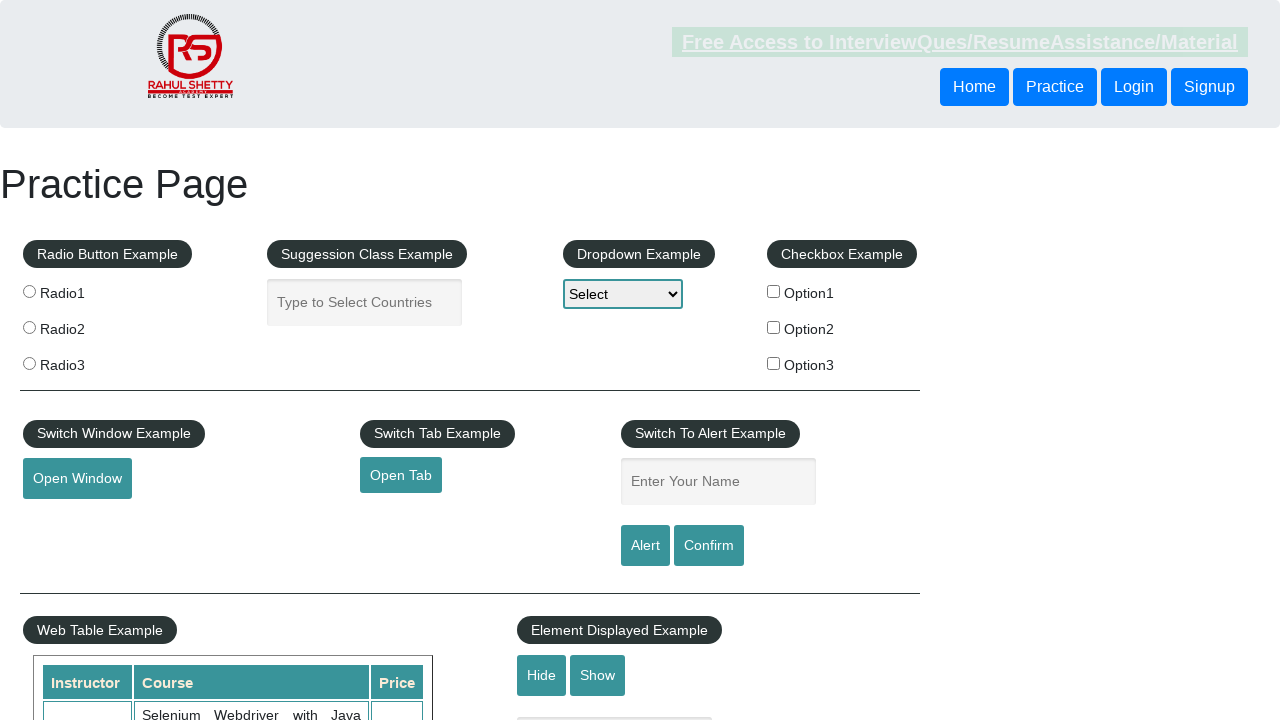

Clicked radio button 2 at (29, 327) on input[value='radio2']
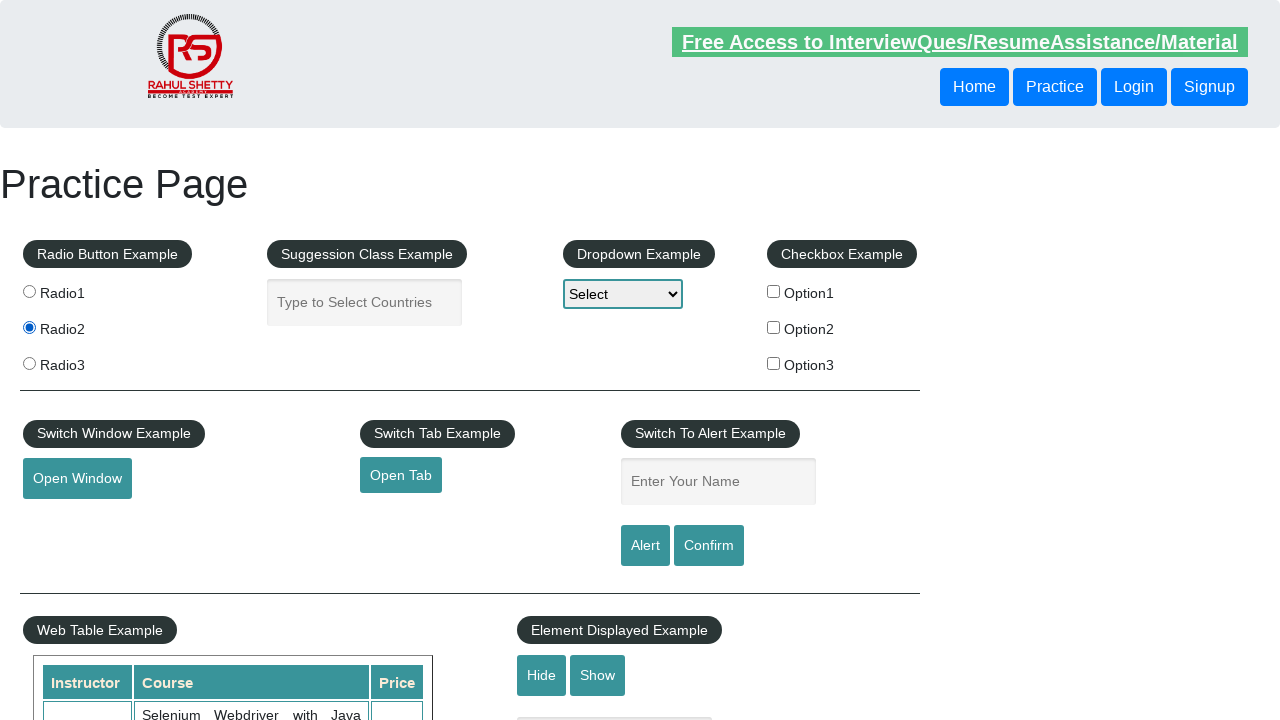

Waited 2 seconds for radio button selection to register
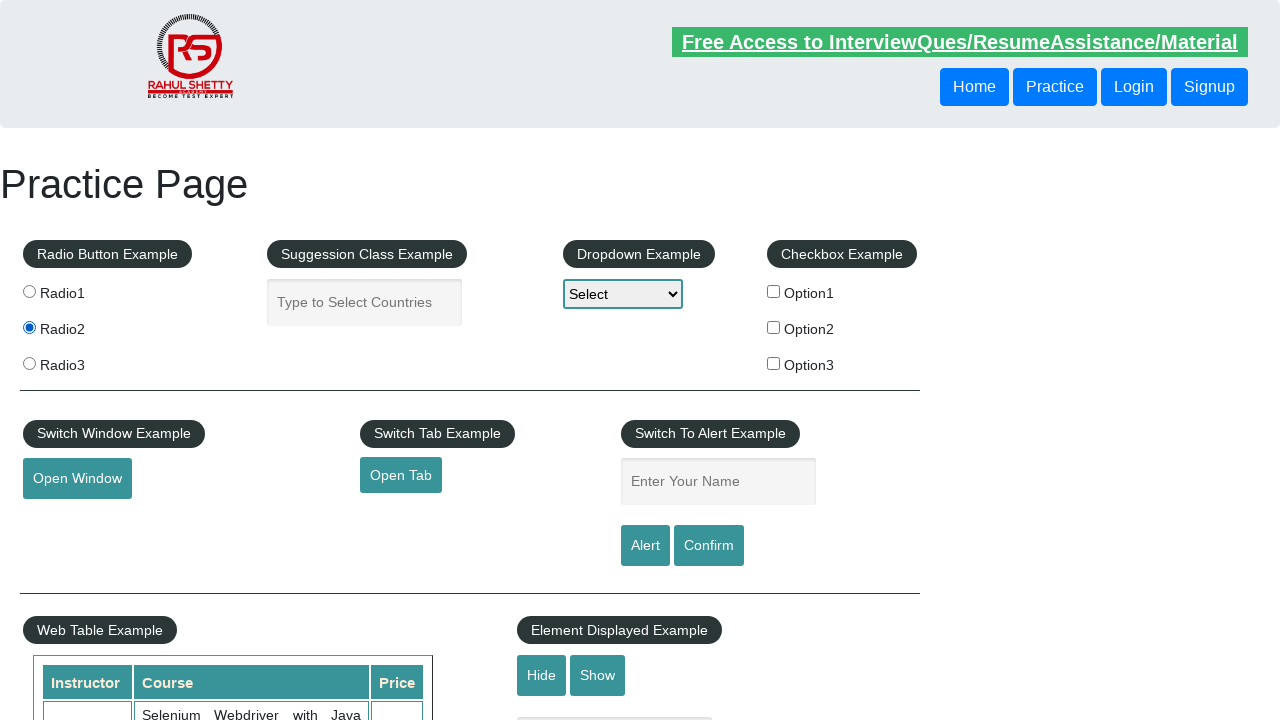

Verified radio button 2 is now checked
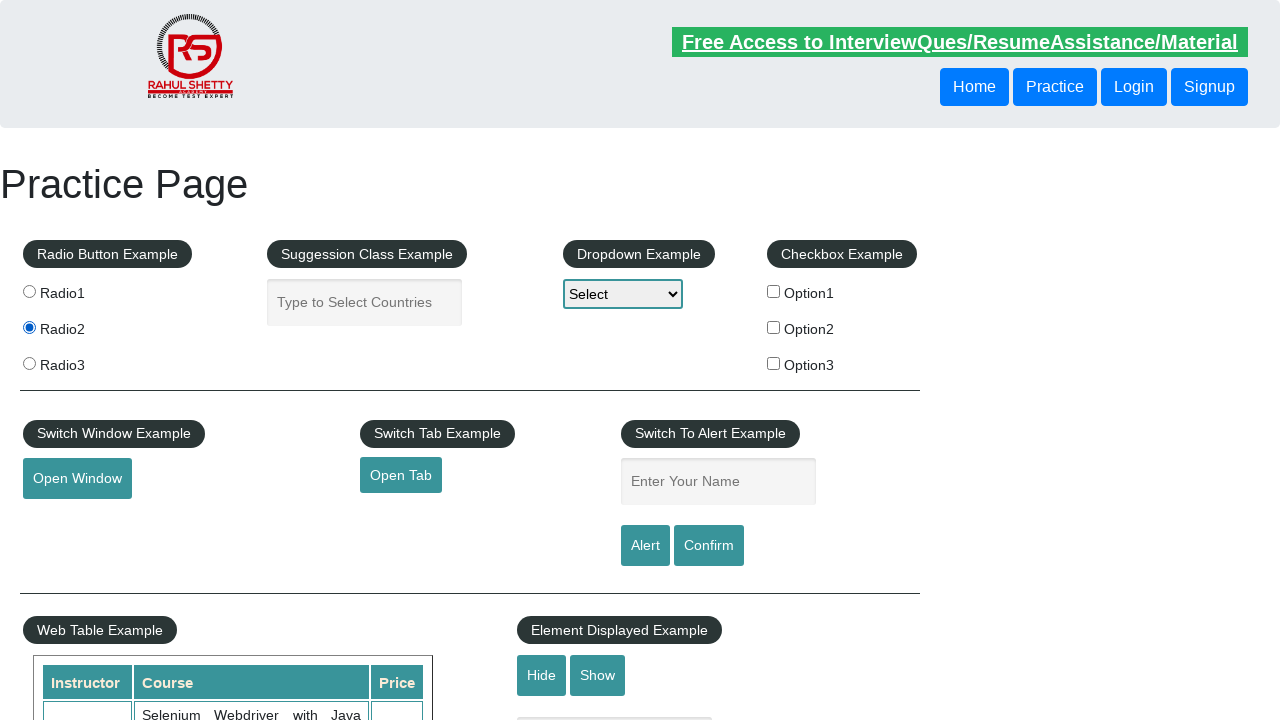

Checked visibility of displayed-text element
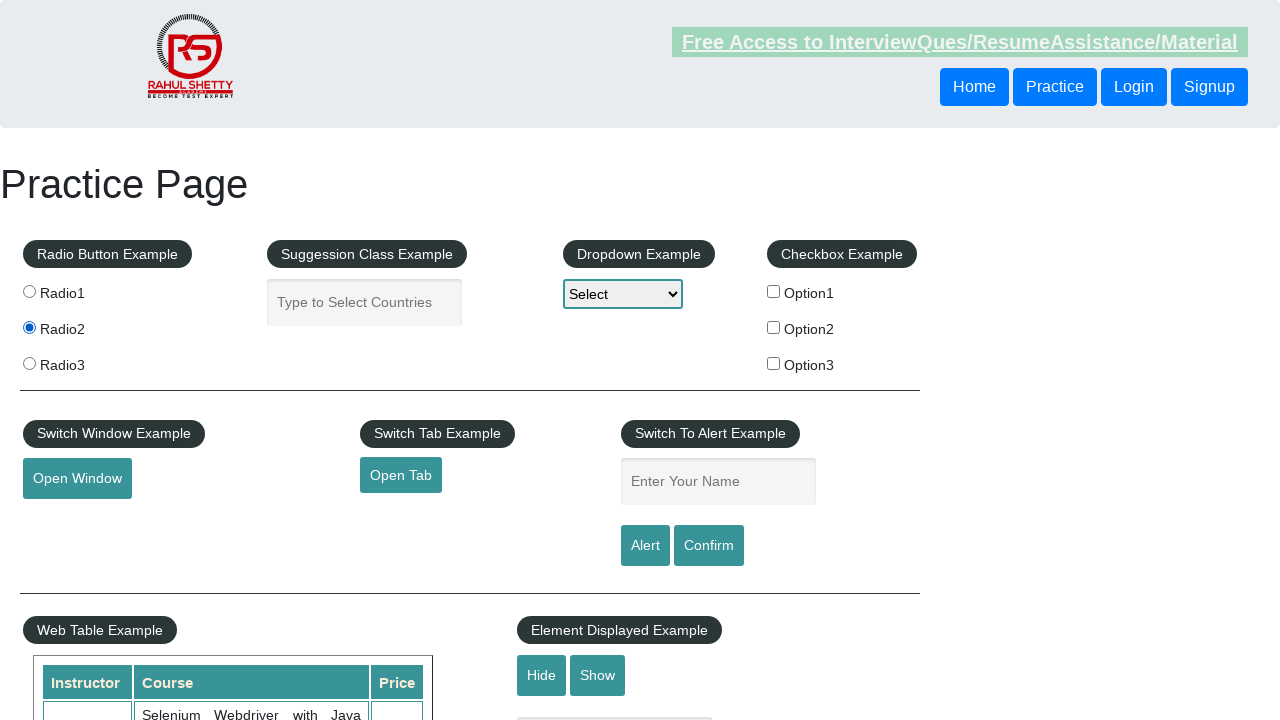

Clicked hide button to hide text element at (542, 675) on #hide-textbox
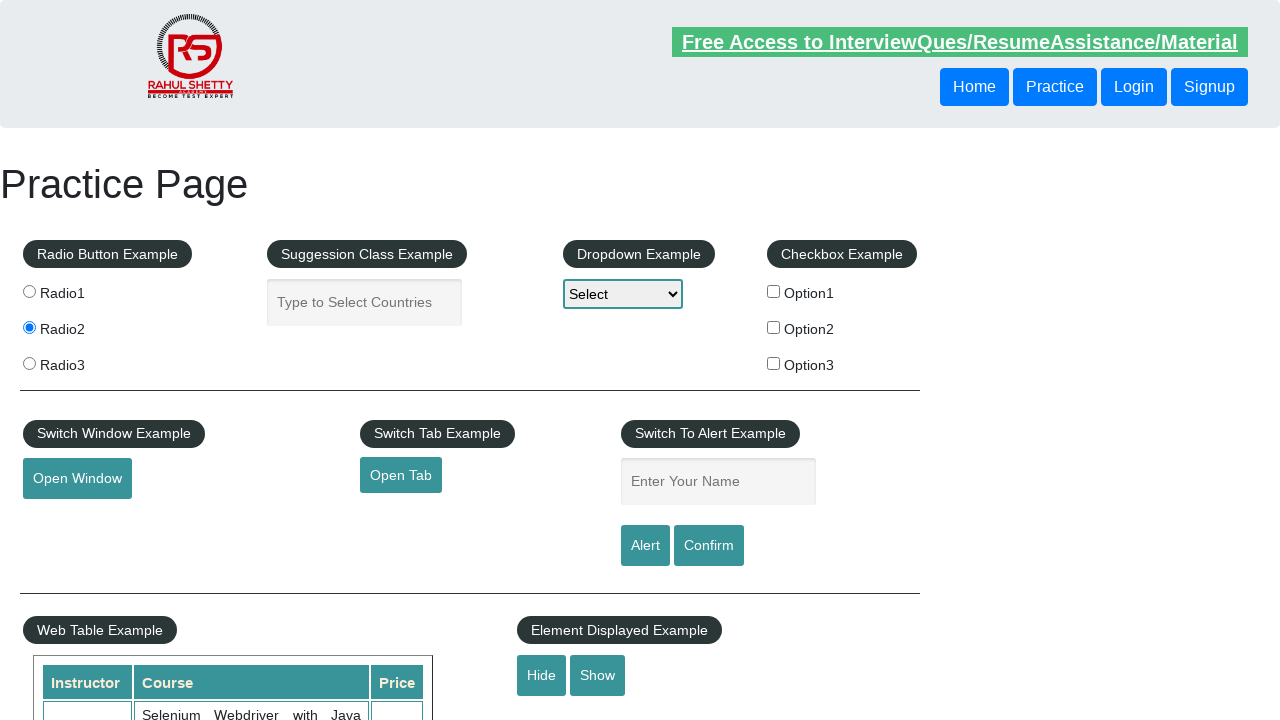

Verified text element is now hidden
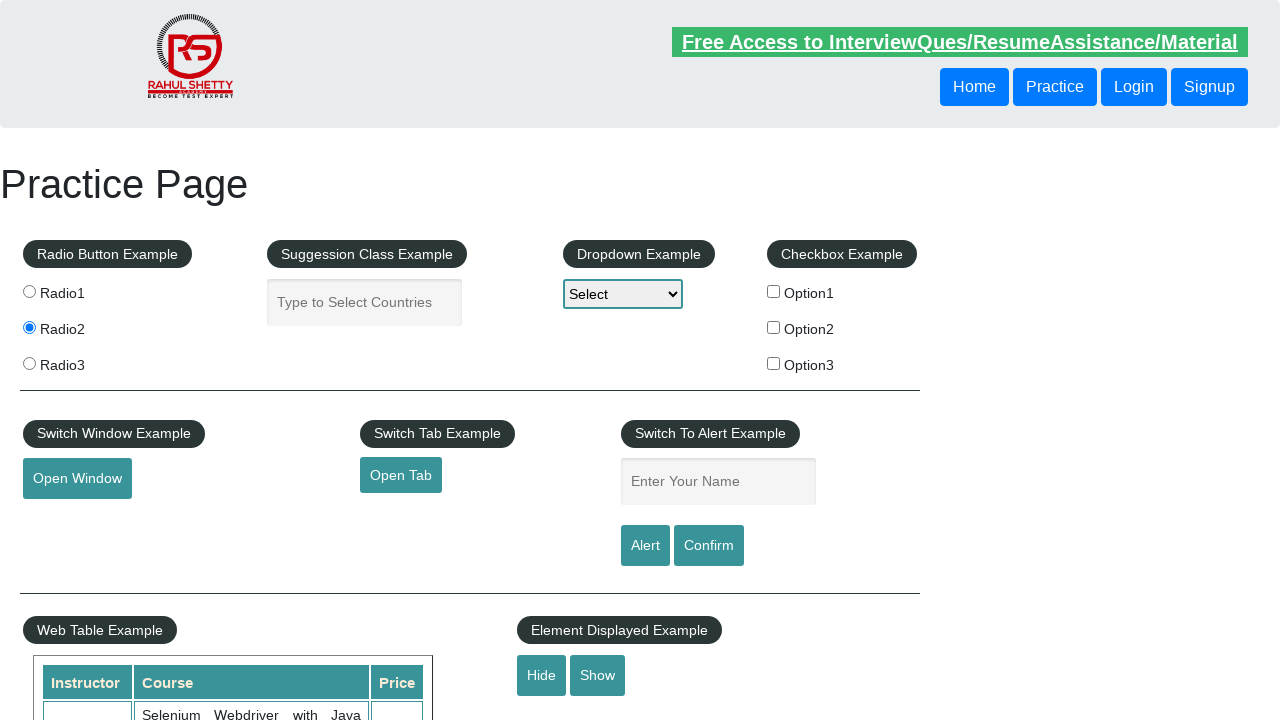

Checked if hidden text element is enabled
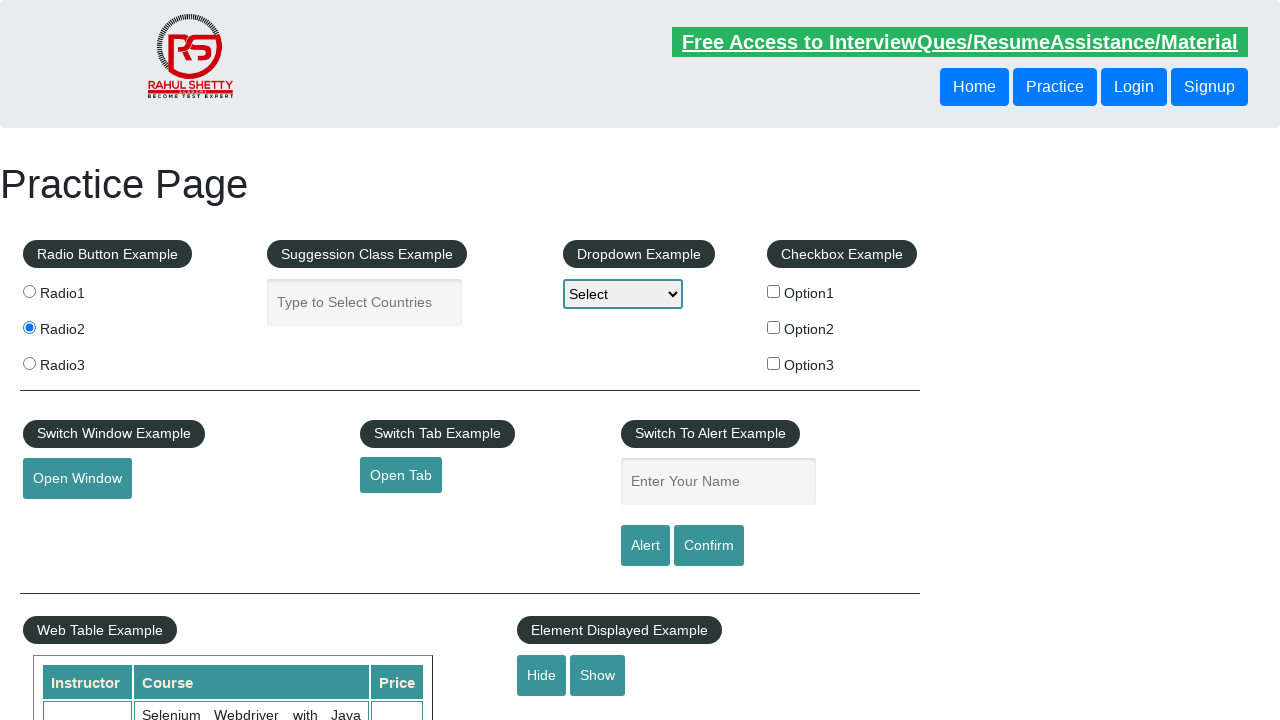

Located Dropdown Example legend element
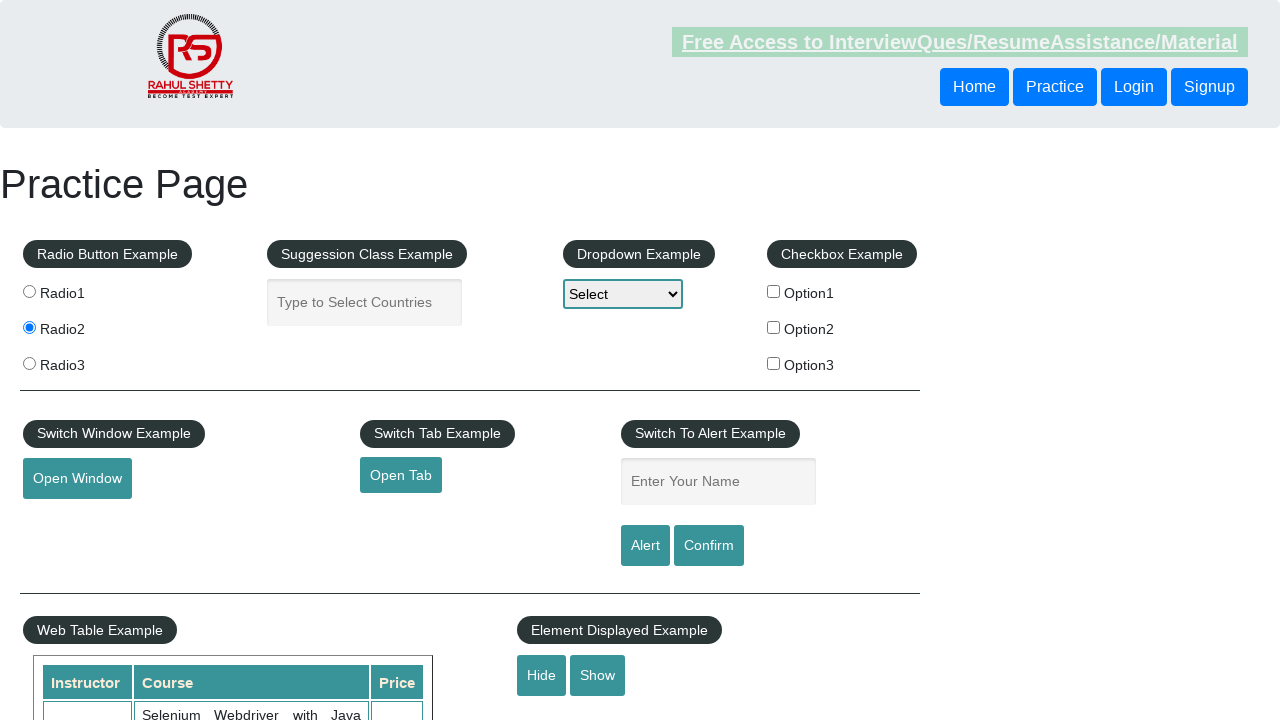

Retrieved background color CSS property of Dropdown Example legend
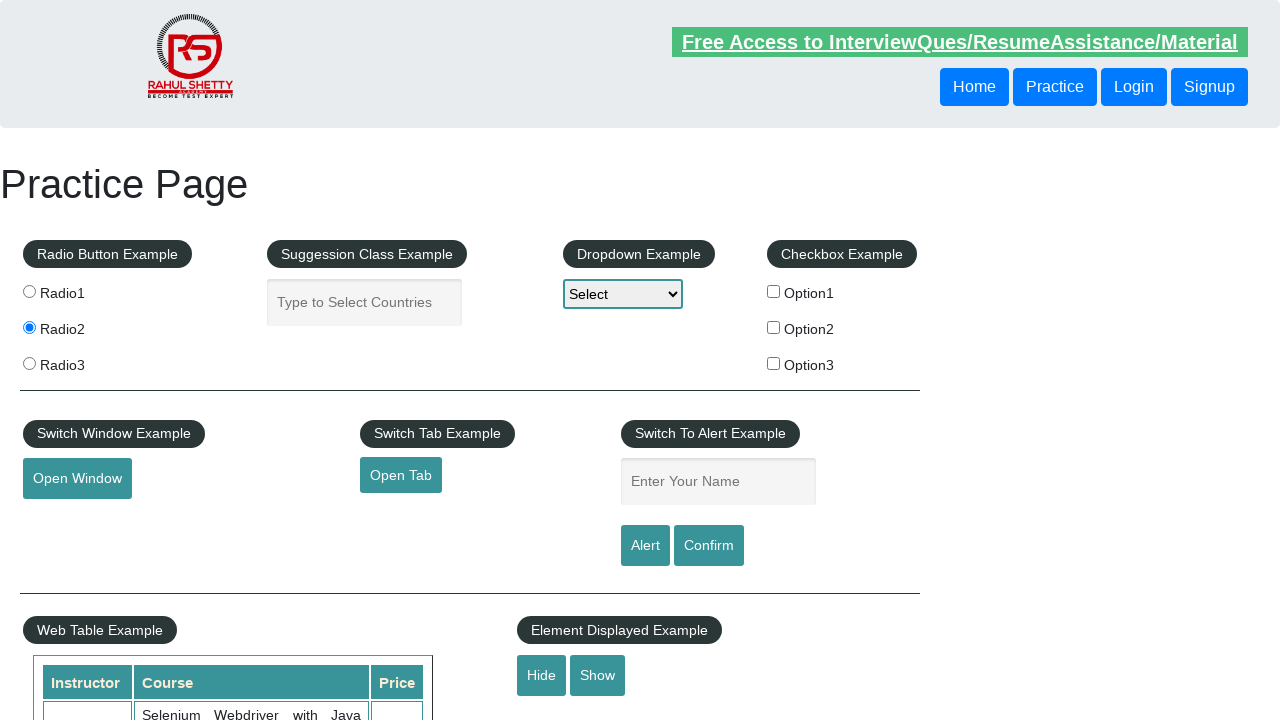

Printed background color value
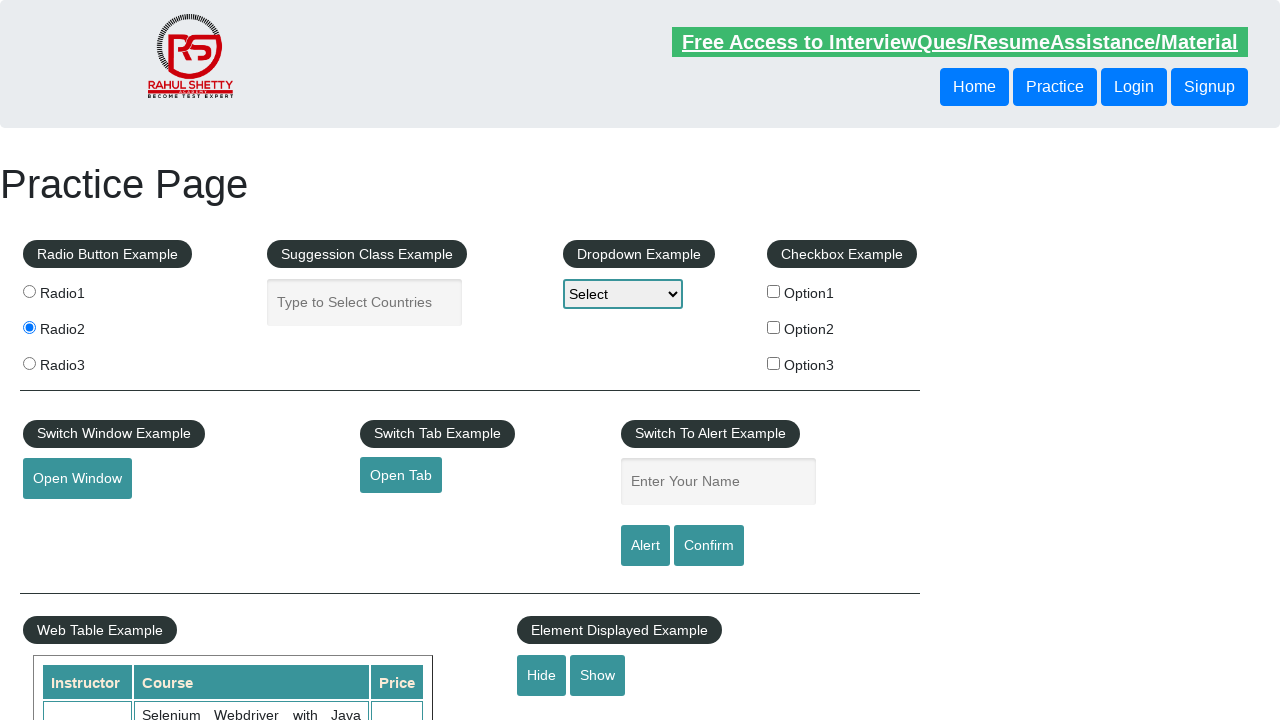

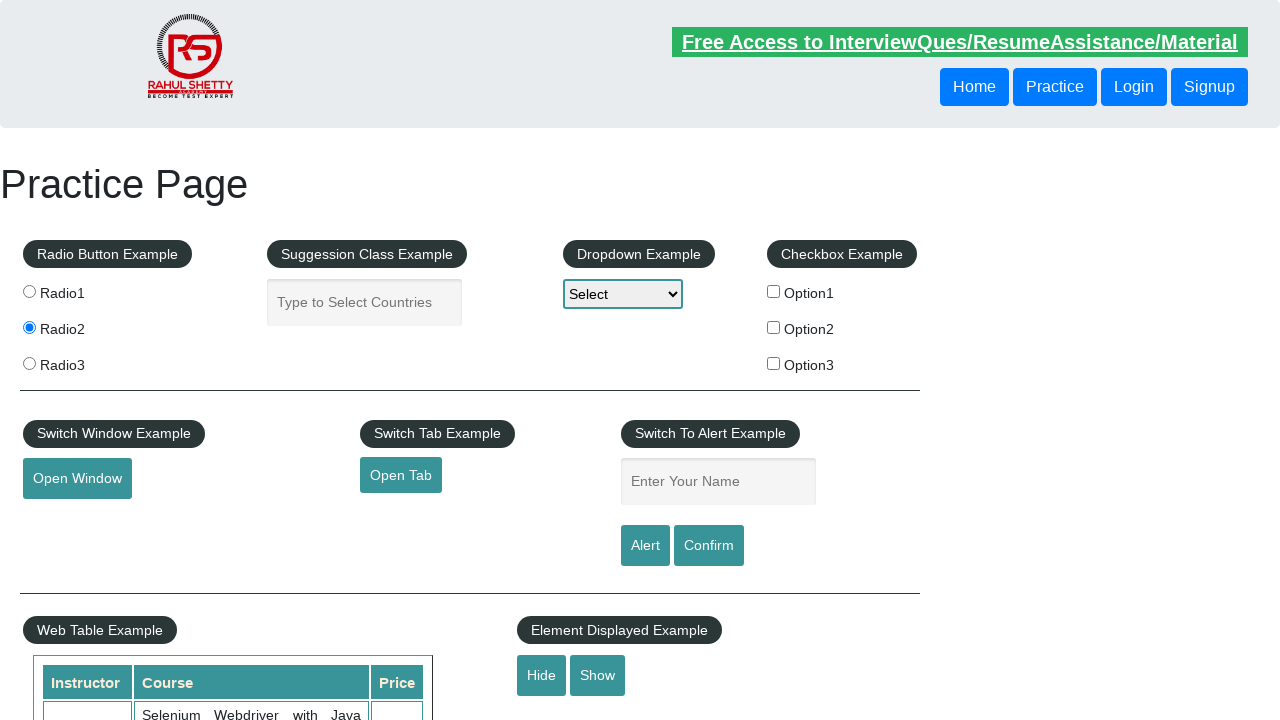